Tests that entered text is trimmed when saving edits

Starting URL: https://demo.playwright.dev/todomvc

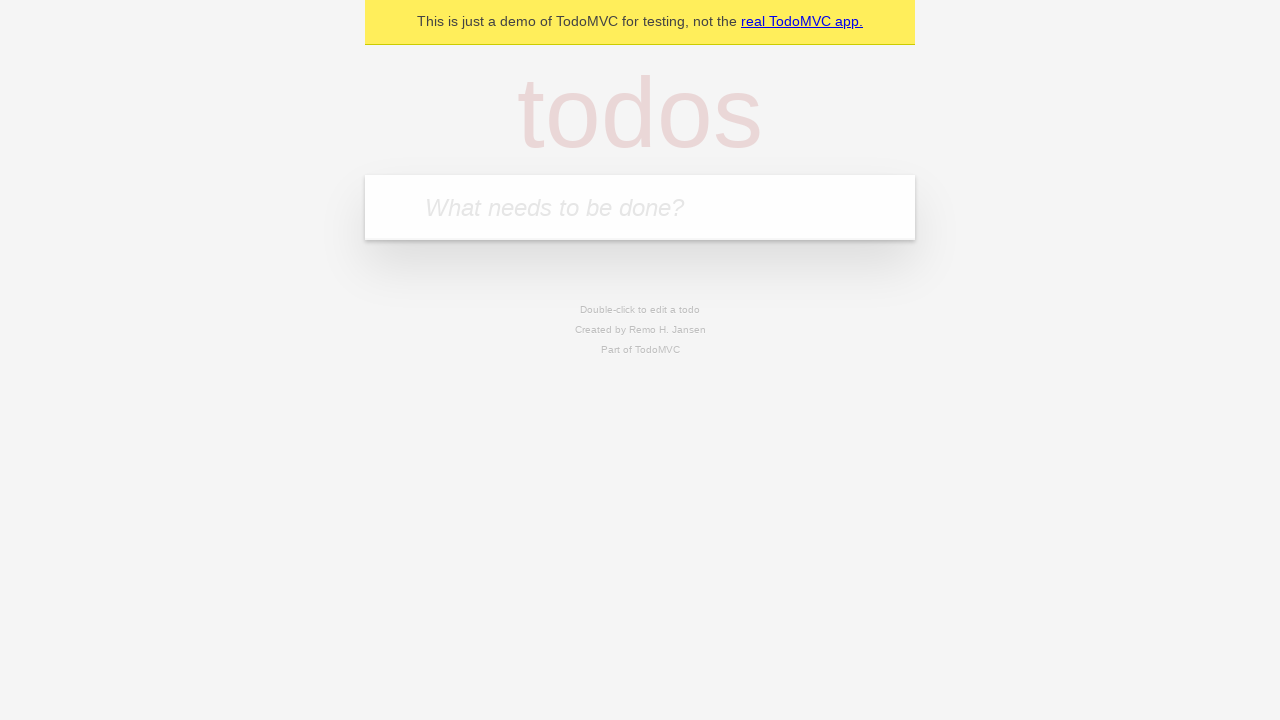

Filled todo input with 'buy some cheese' on internal:attr=[placeholder="What needs to be done?"i]
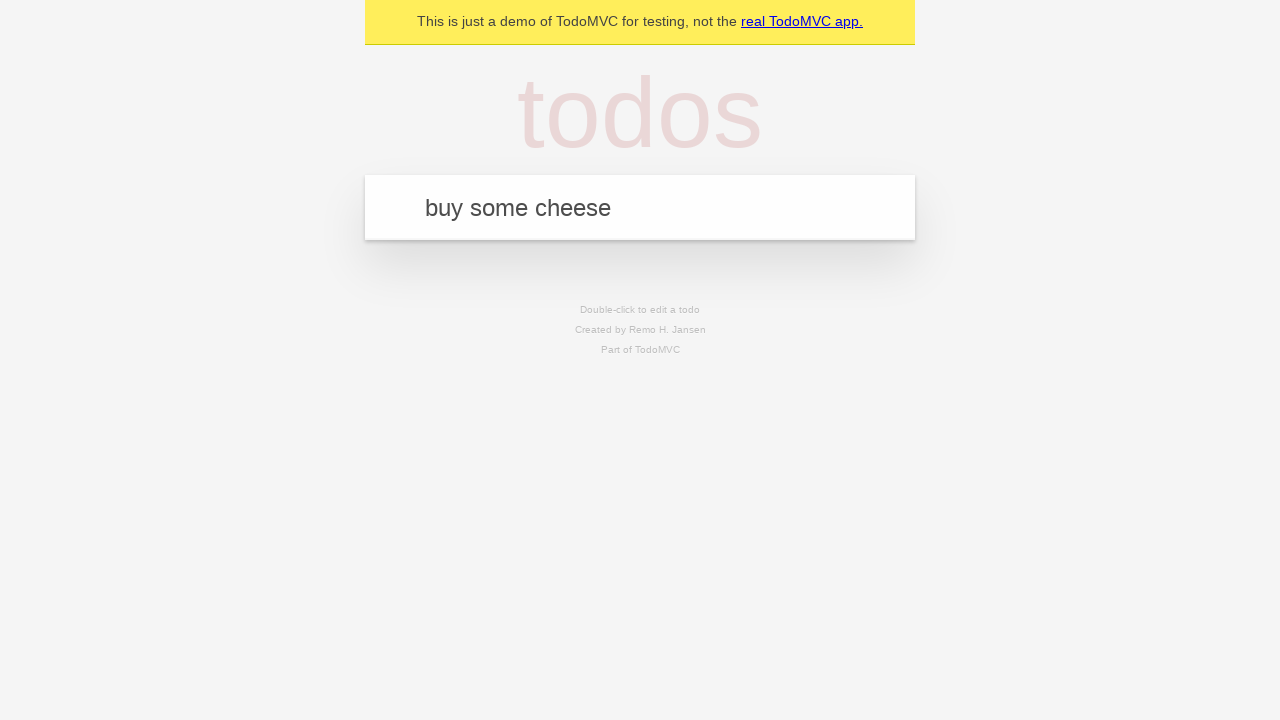

Pressed Enter to create first todo on internal:attr=[placeholder="What needs to be done?"i]
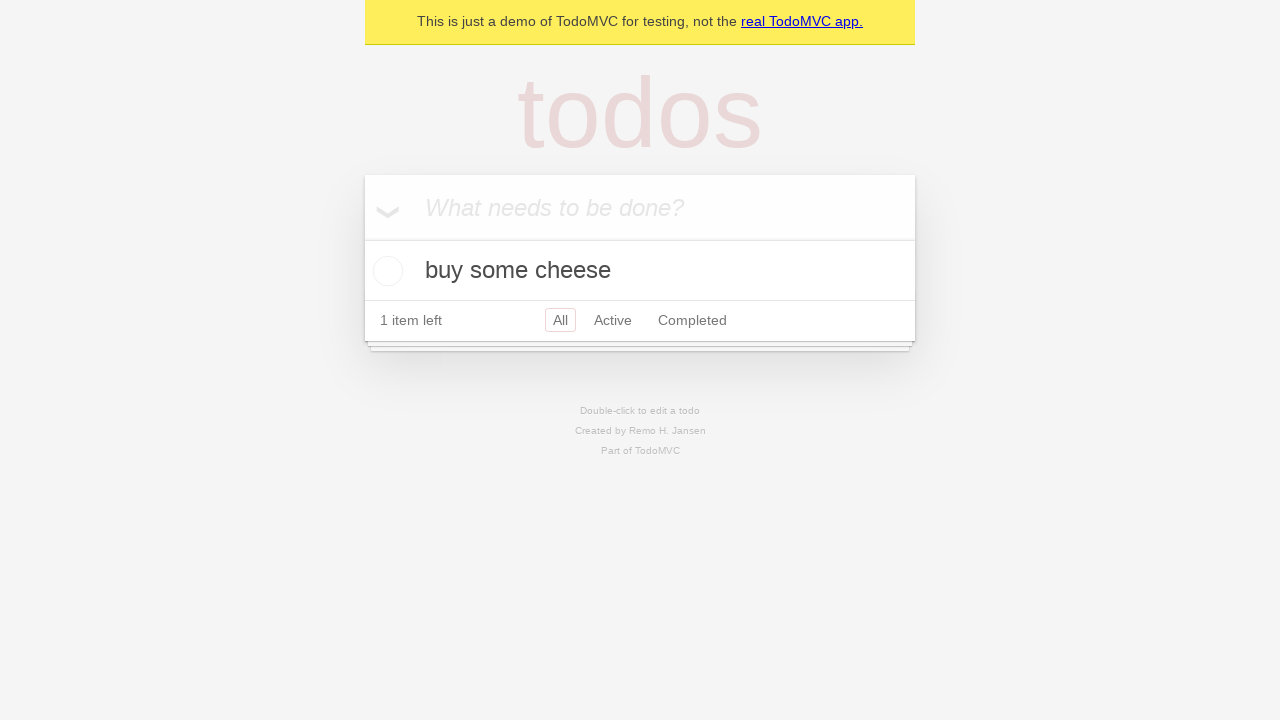

Filled todo input with 'feed the cat' on internal:attr=[placeholder="What needs to be done?"i]
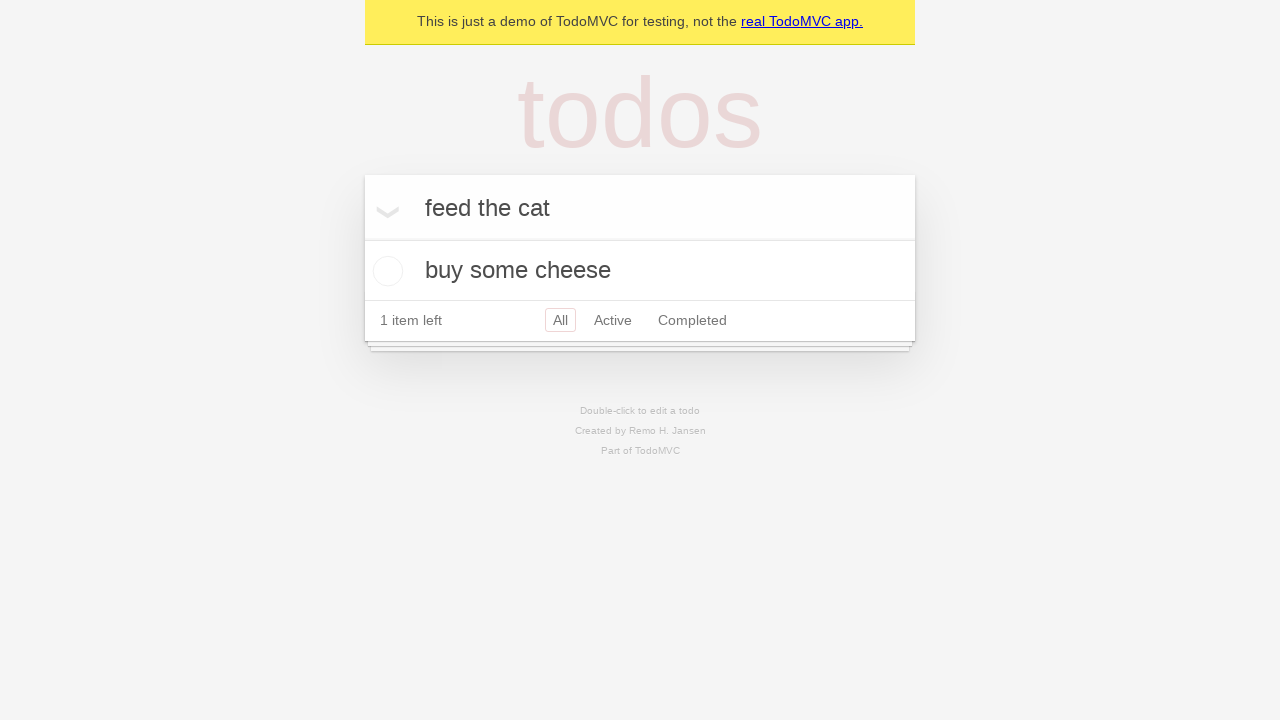

Pressed Enter to create second todo on internal:attr=[placeholder="What needs to be done?"i]
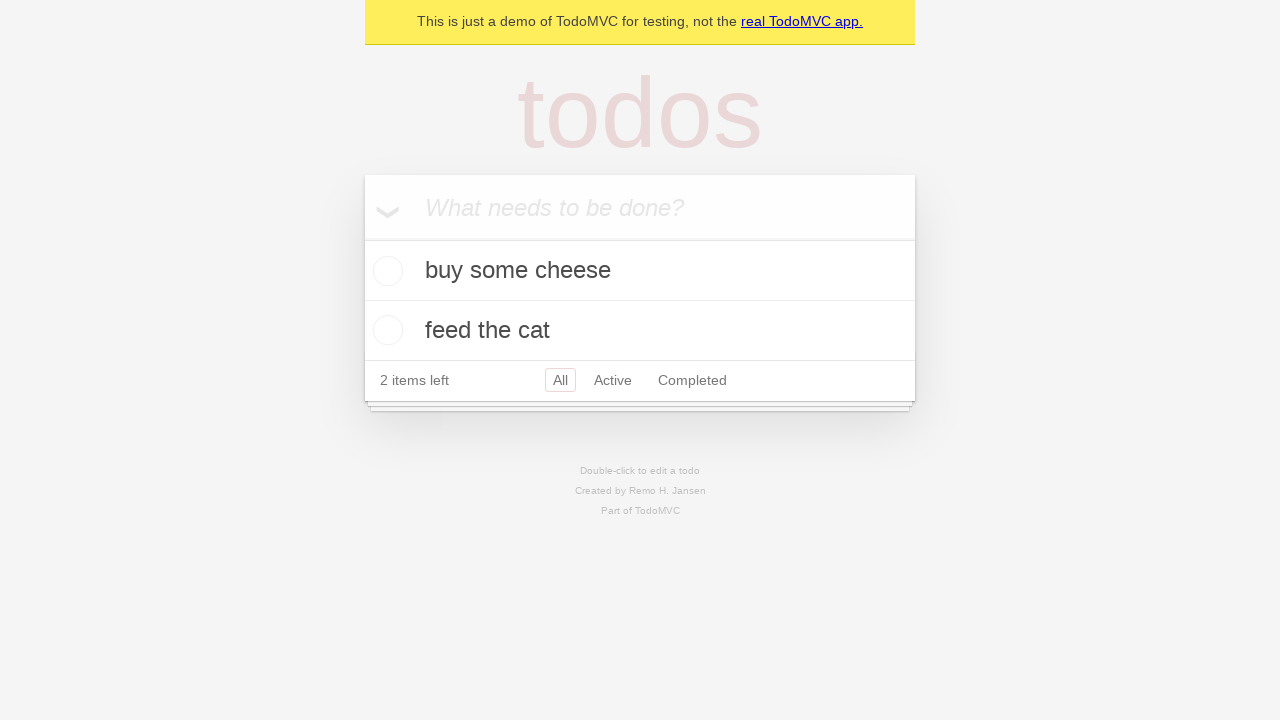

Filled todo input with 'book a doctors appointment' on internal:attr=[placeholder="What needs to be done?"i]
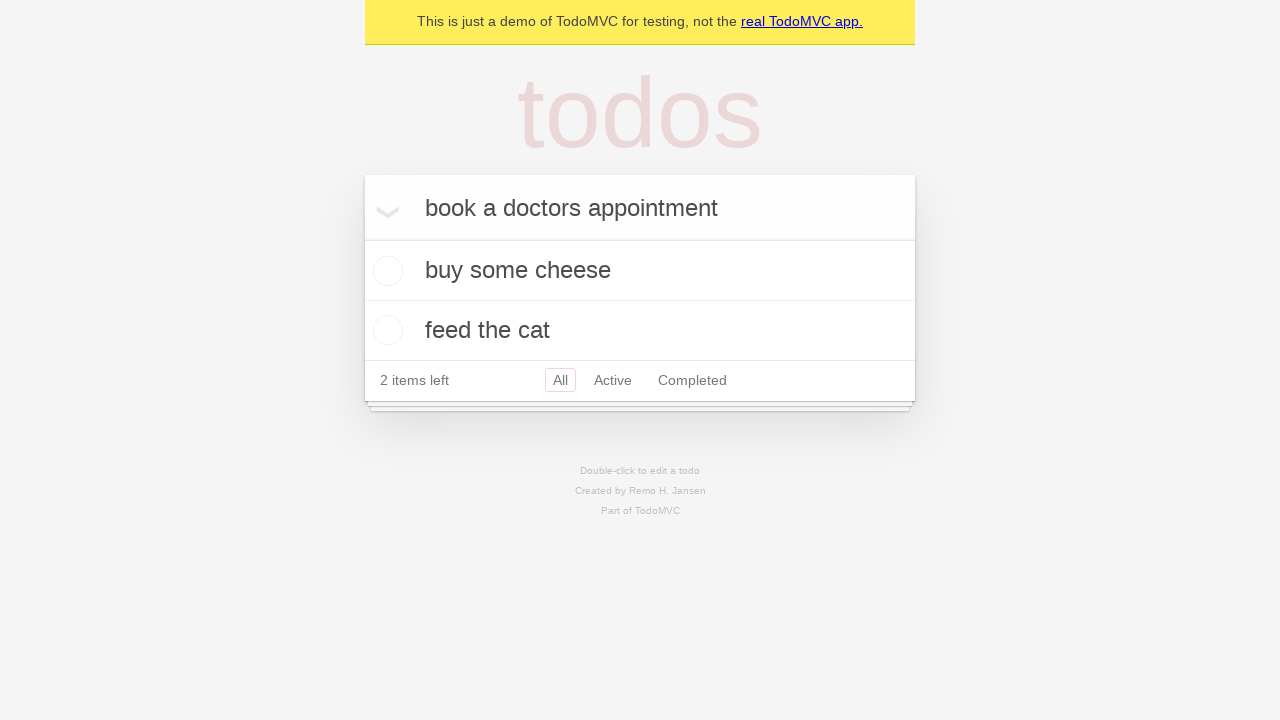

Pressed Enter to create third todo on internal:attr=[placeholder="What needs to be done?"i]
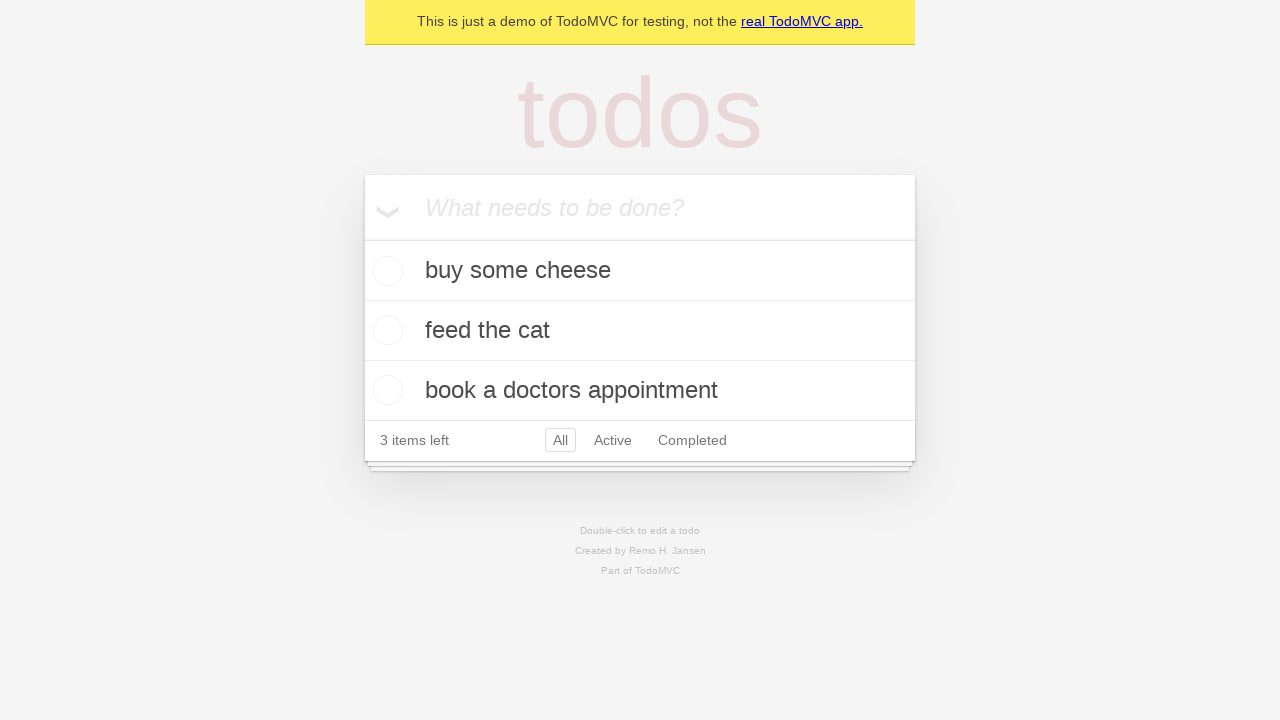

Double-clicked second todo to enter edit mode at (640, 331) on internal:testid=[data-testid="todo-item"s] >> nth=1
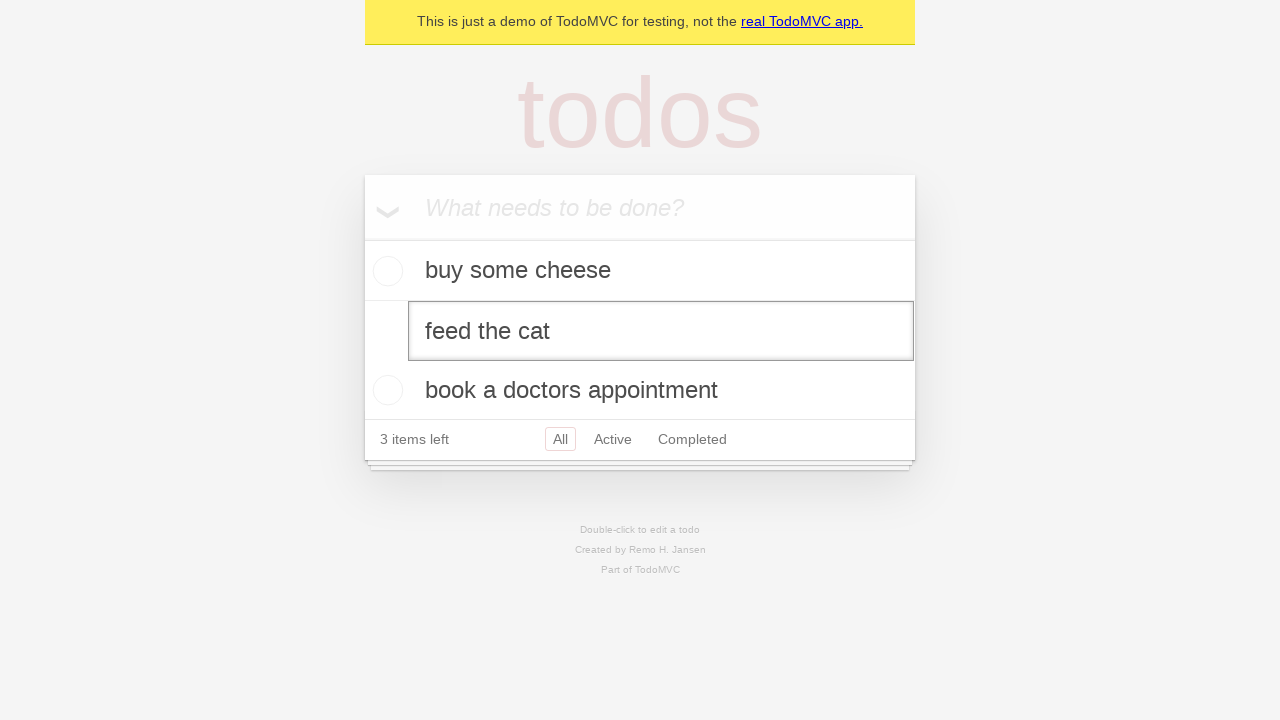

Filled edit field with padded text '    buy some sausages    ' on internal:testid=[data-testid="todo-item"s] >> nth=1 >> internal:role=textbox[nam
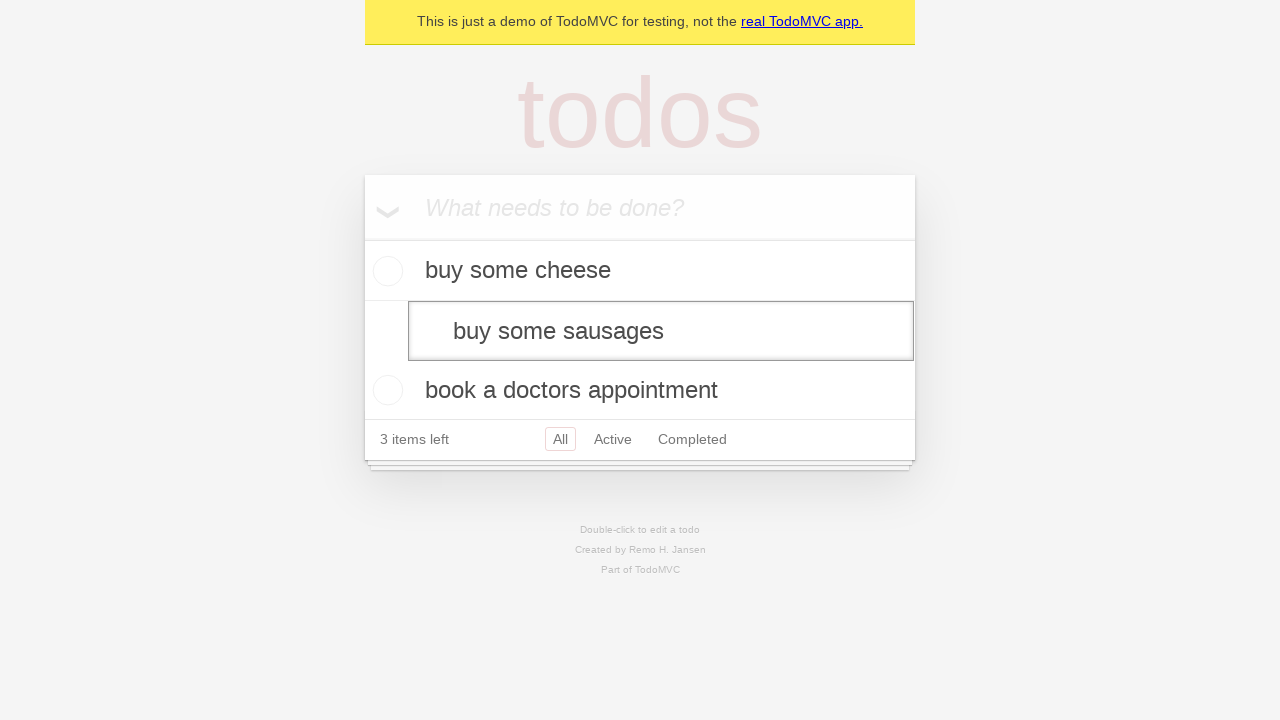

Pressed Enter to save edited todo, trimming whitespace on internal:testid=[data-testid="todo-item"s] >> nth=1 >> internal:role=textbox[nam
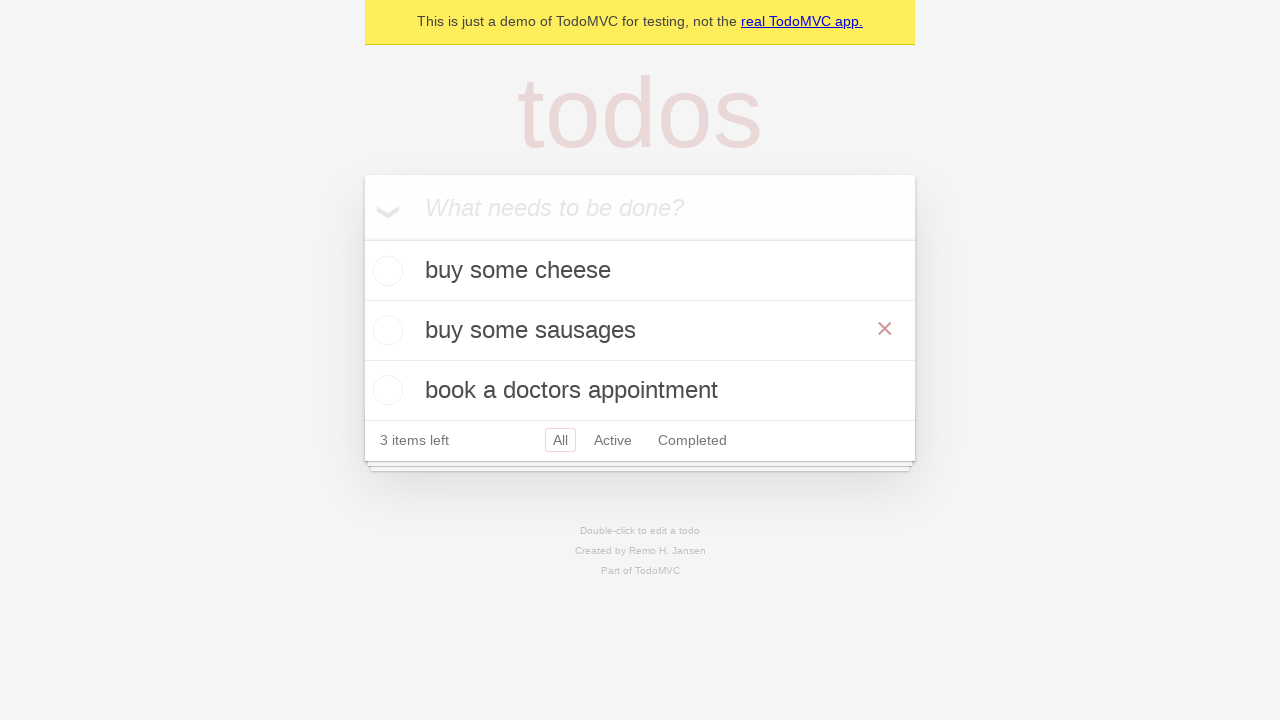

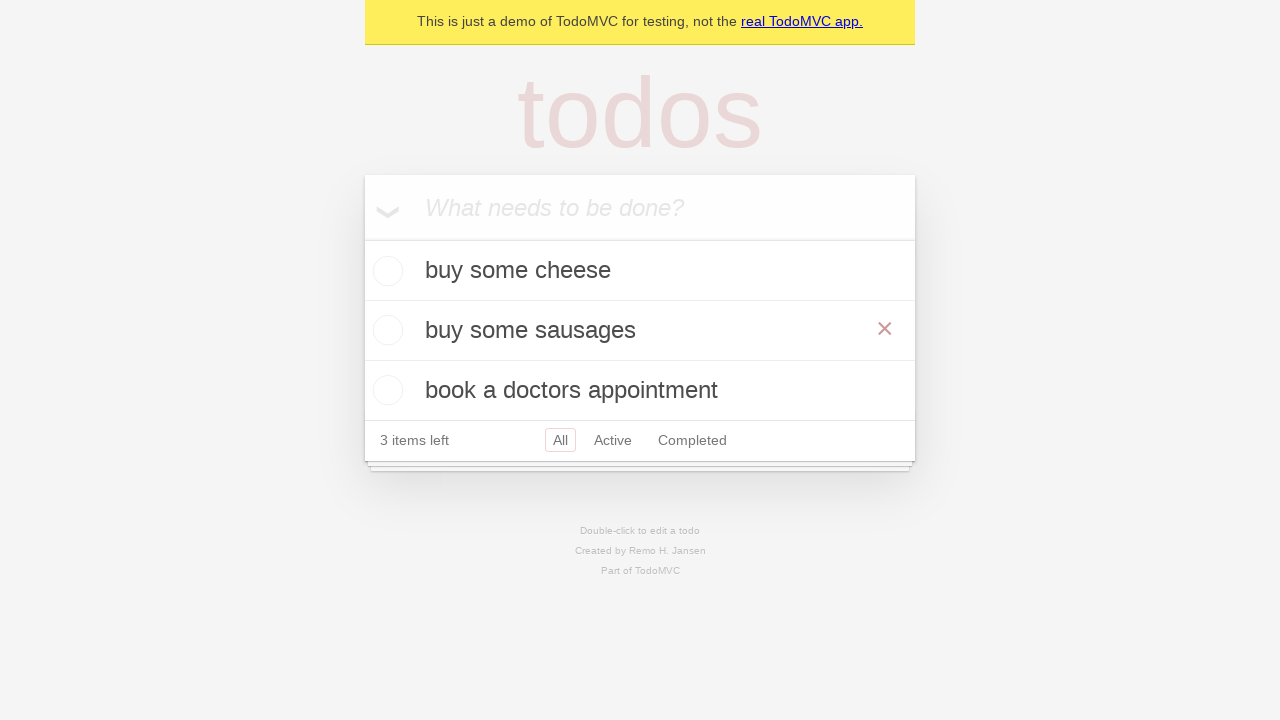